Tests handling dynamically loaded content by clicking a start button and waiting for the result to appear

Starting URL: https://the-internet.herokuapp.com/dynamic_loading/1

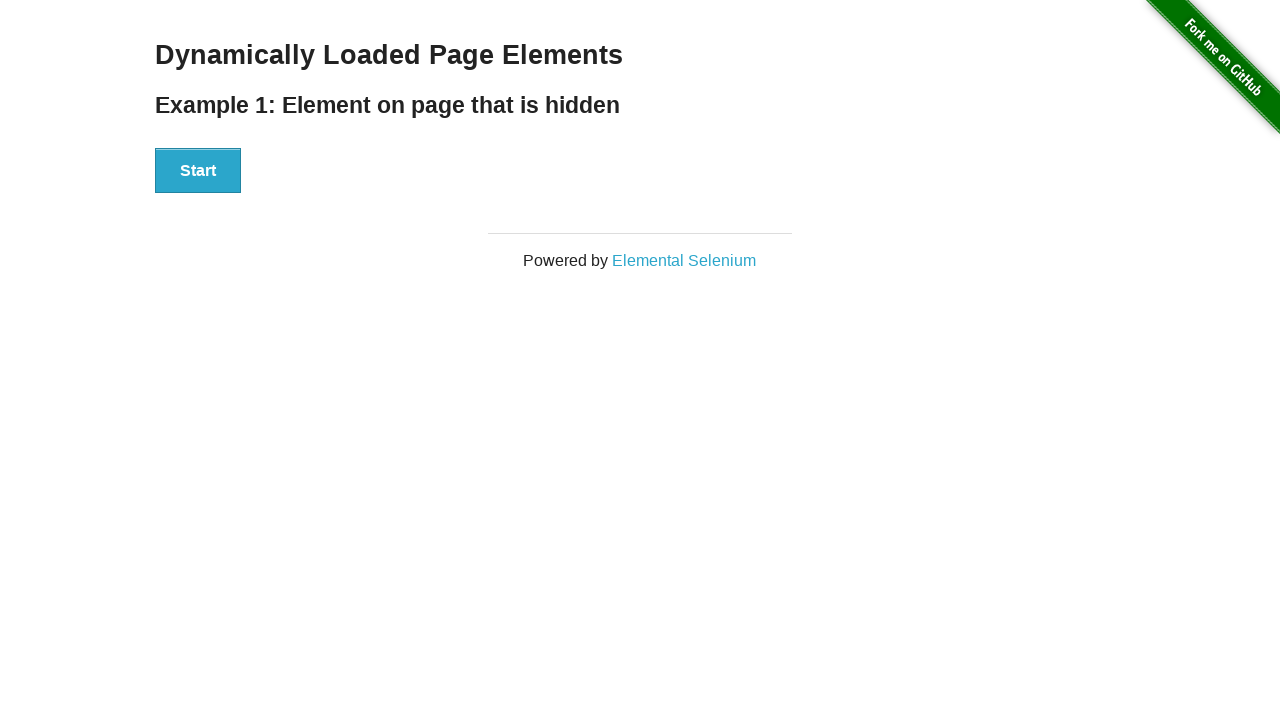

Clicked the Start button to trigger dynamic content loading at (198, 171) on #start button
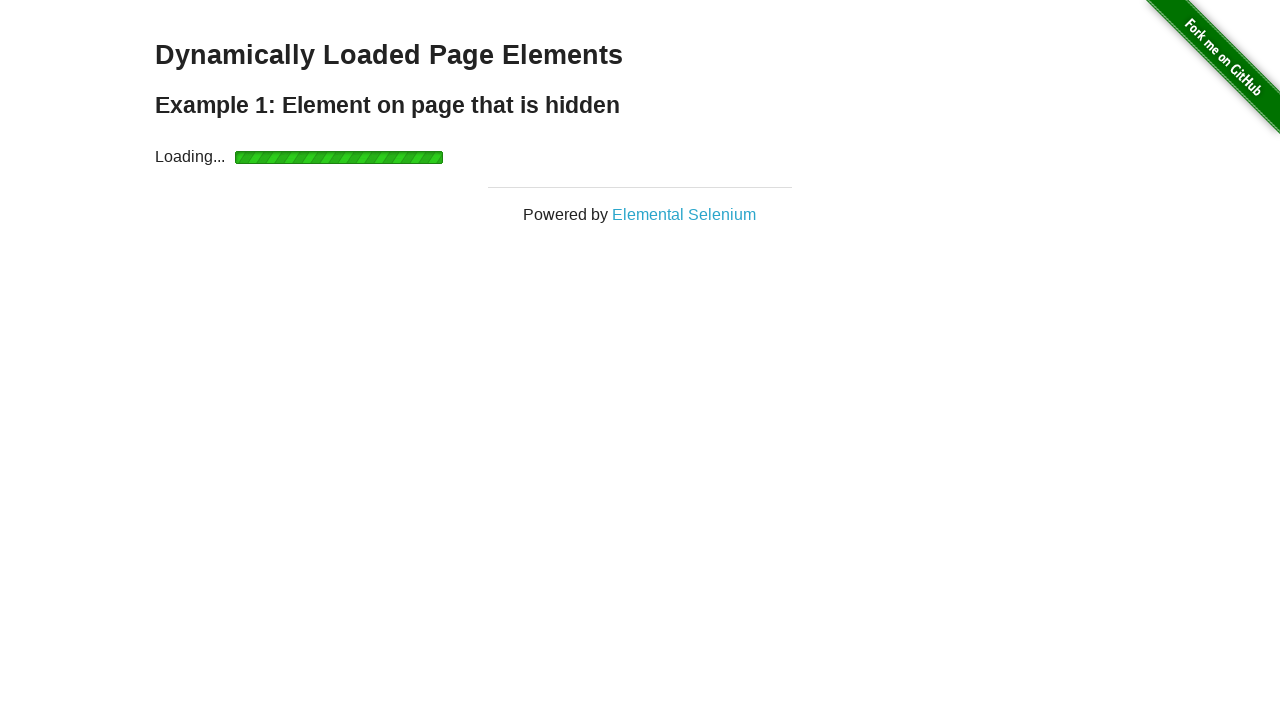

Dynamically loaded content appeared and finish element became visible
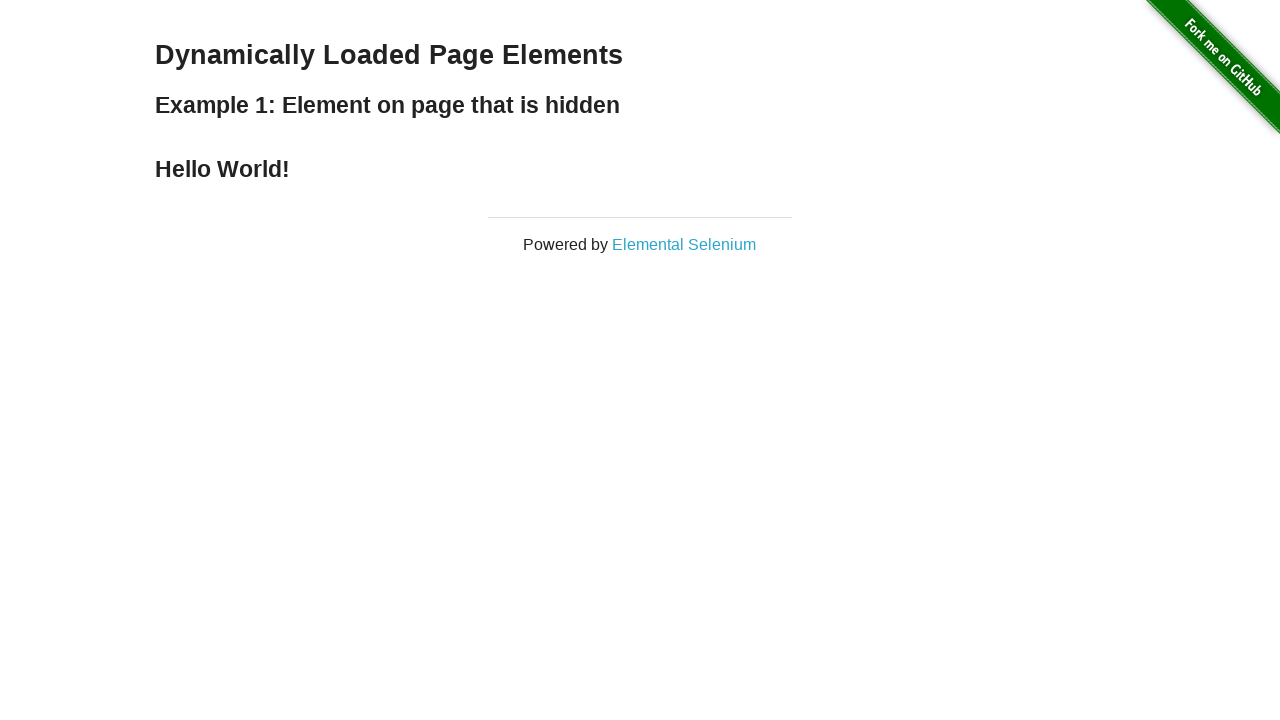

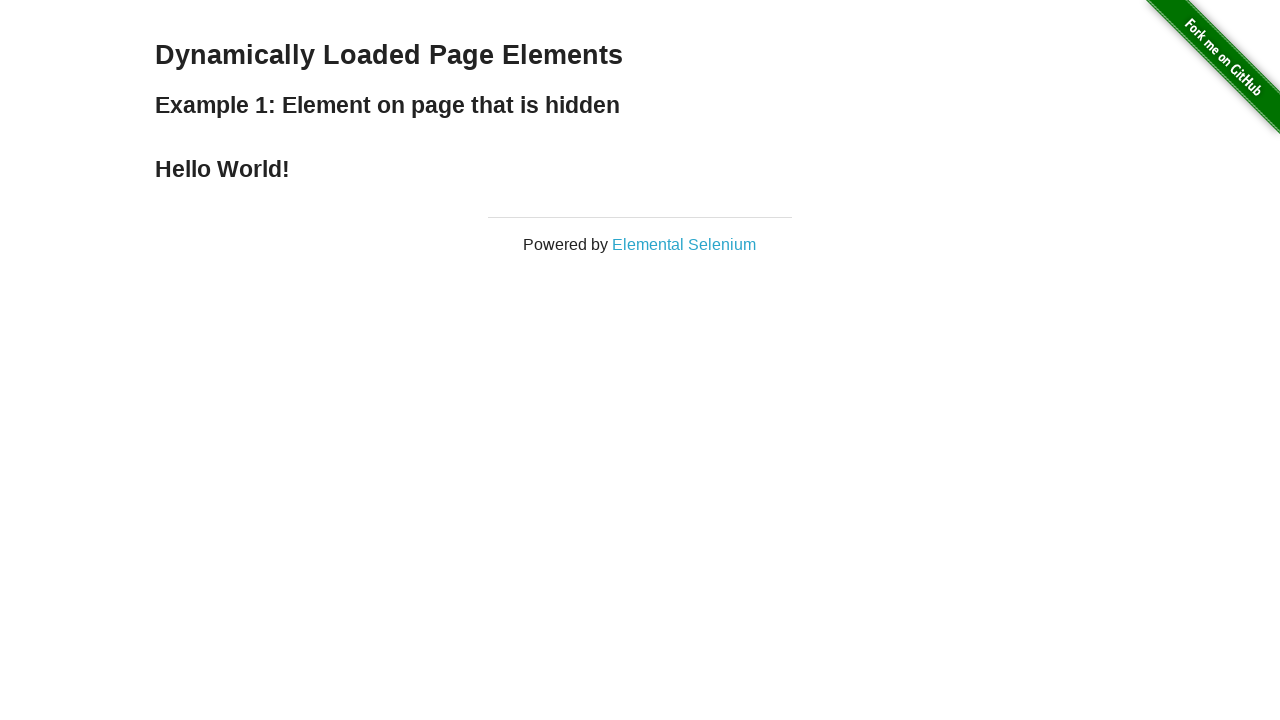